Tests that entered text is trimmed when editing a todo item

Starting URL: https://demo.playwright.dev/todomvc

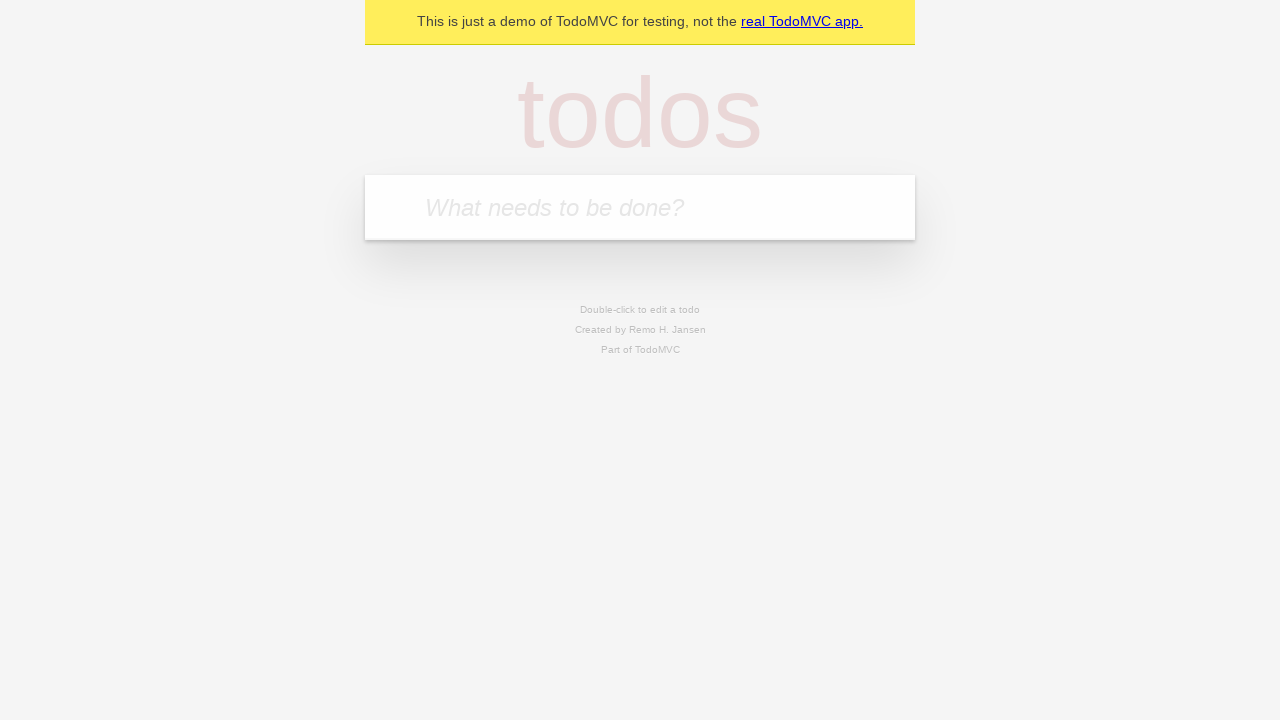

Filled first todo input with 'buy some cheese' on internal:attr=[placeholder="What needs to be done?"i]
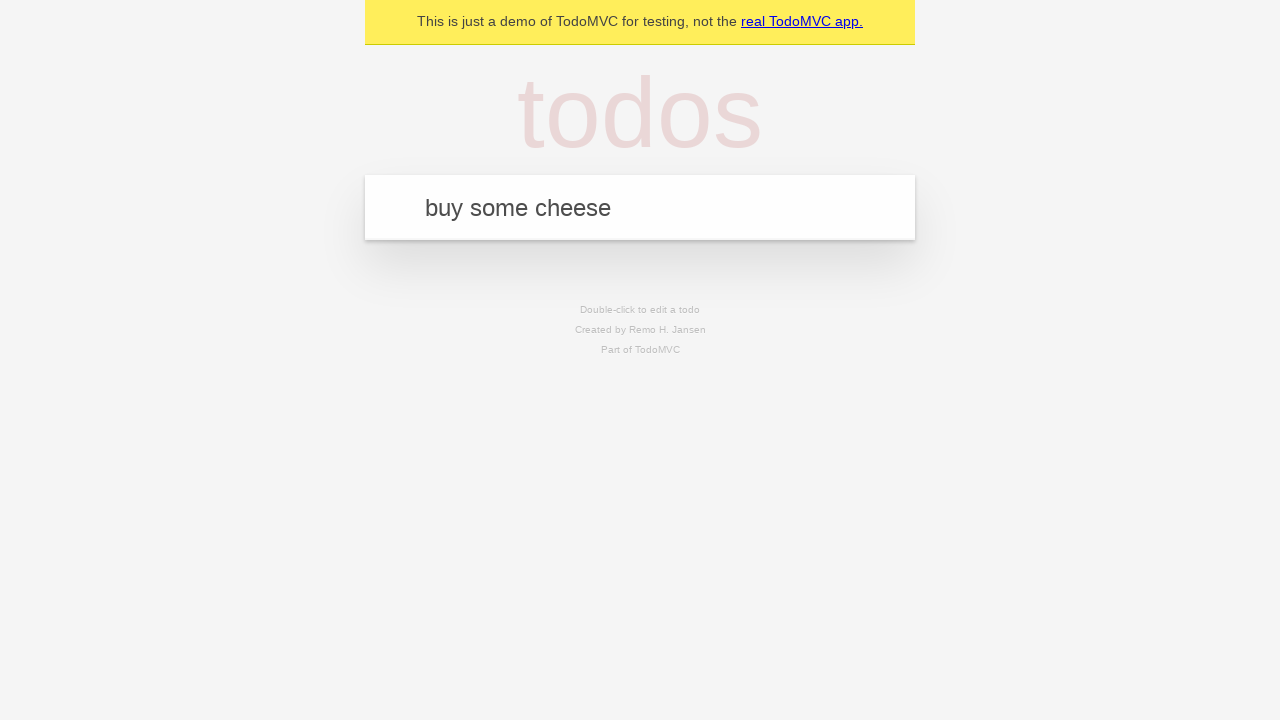

Pressed Enter to create first todo item on internal:attr=[placeholder="What needs to be done?"i]
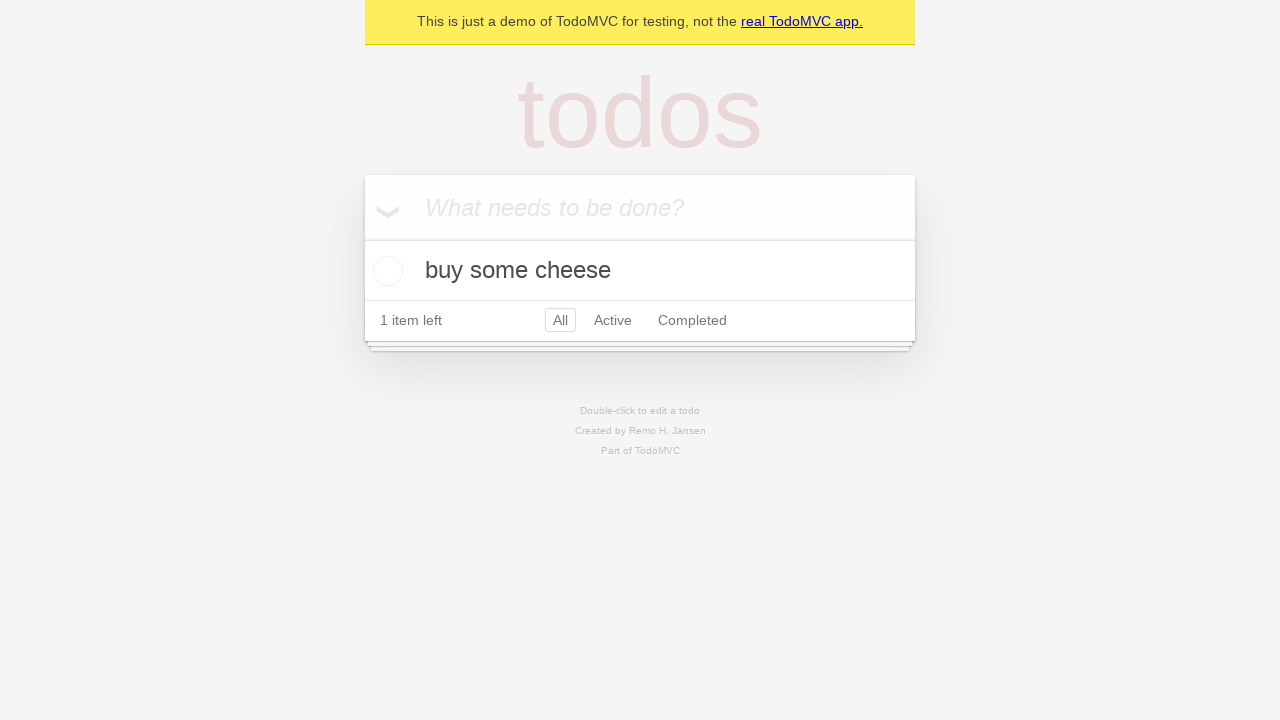

Filled second todo input with 'feed the cat' on internal:attr=[placeholder="What needs to be done?"i]
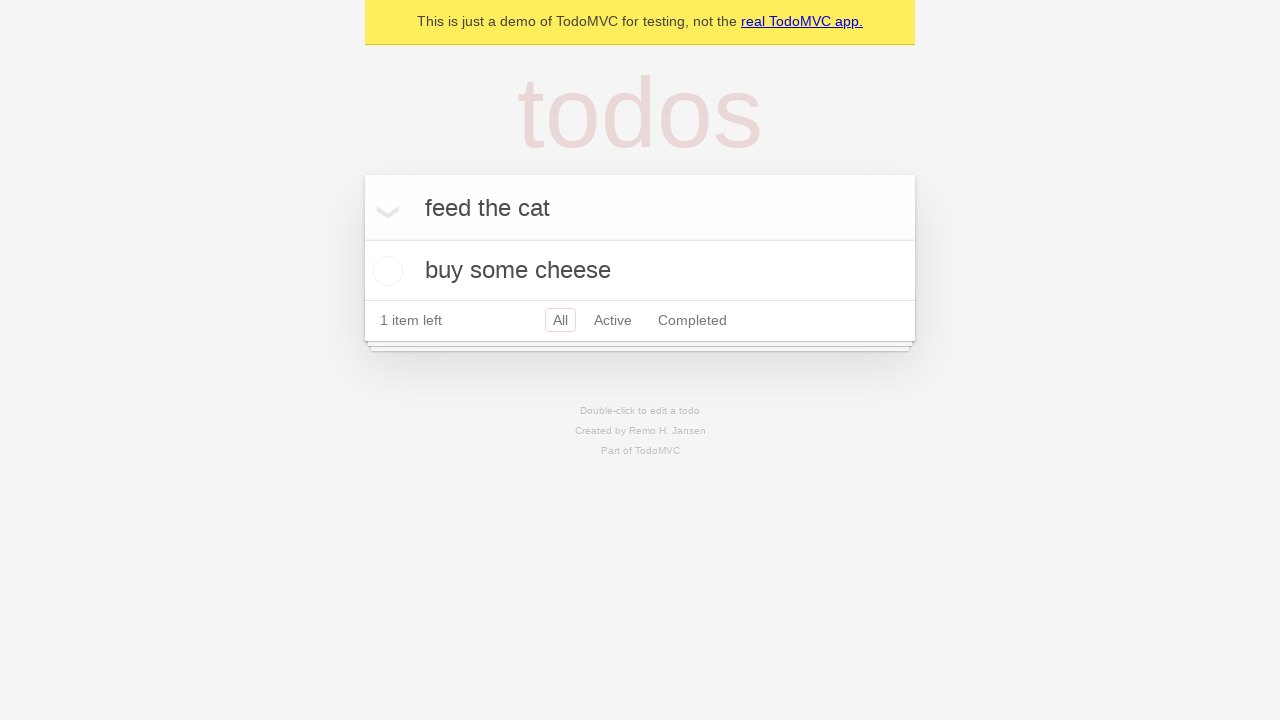

Pressed Enter to create second todo item on internal:attr=[placeholder="What needs to be done?"i]
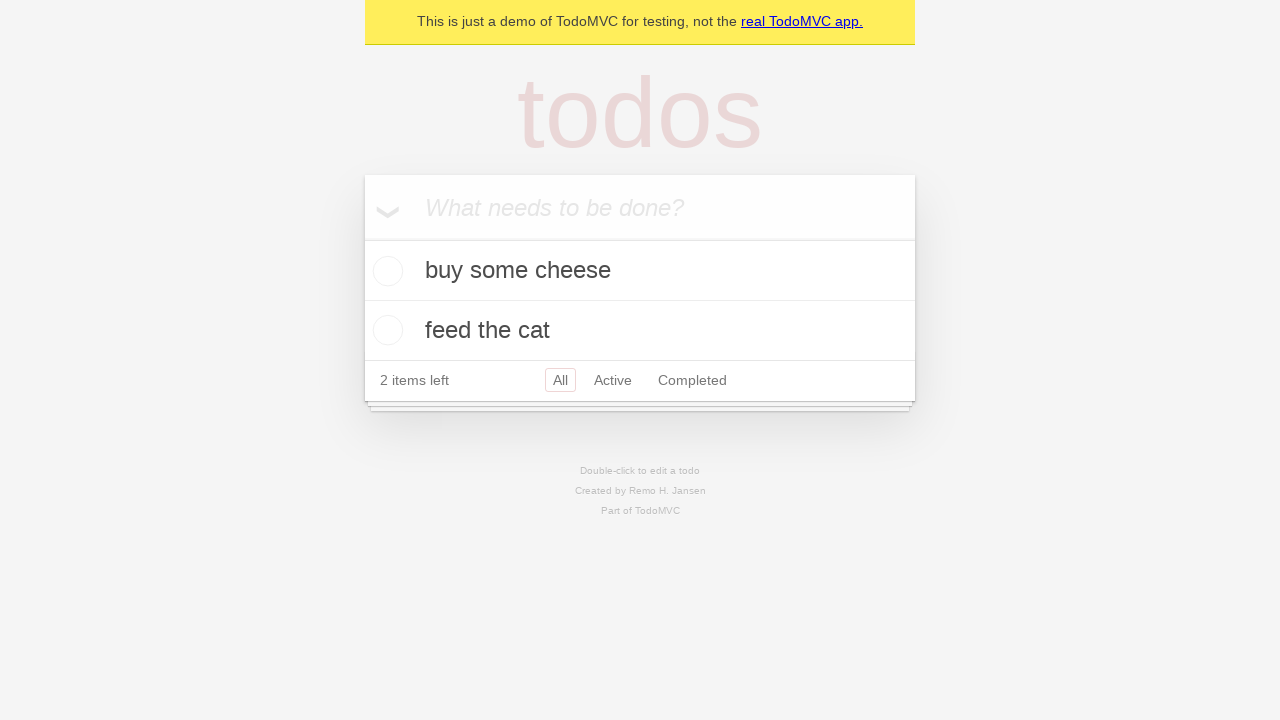

Filled third todo input with 'book a doctors appointment' on internal:attr=[placeholder="What needs to be done?"i]
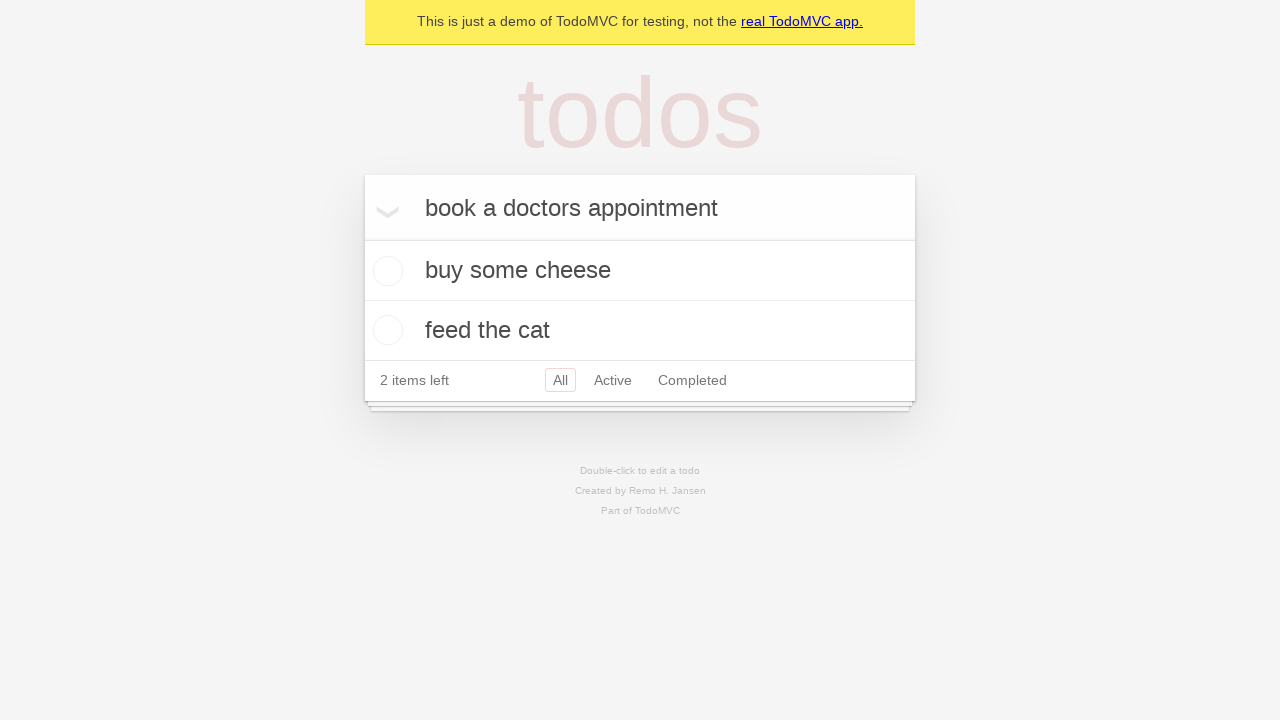

Pressed Enter to create third todo item on internal:attr=[placeholder="What needs to be done?"i]
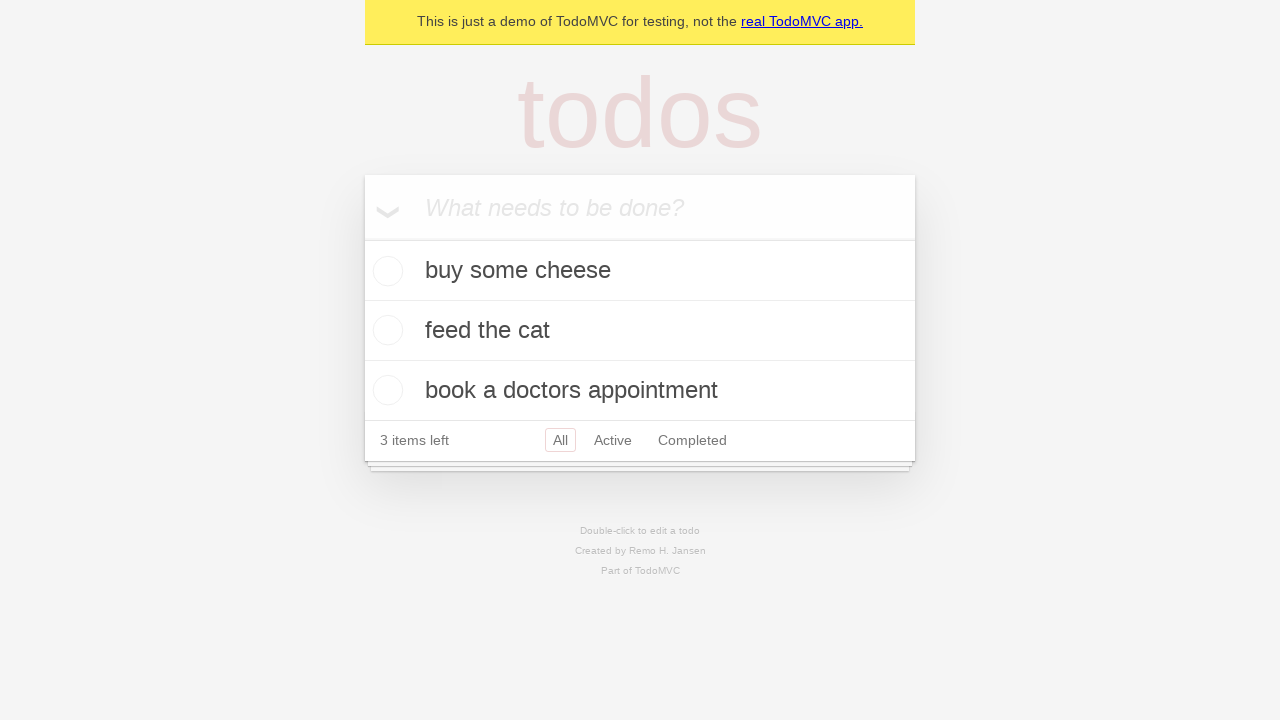

Double-clicked second todo item to enter edit mode at (640, 331) on internal:testid=[data-testid="todo-item"s] >> nth=1
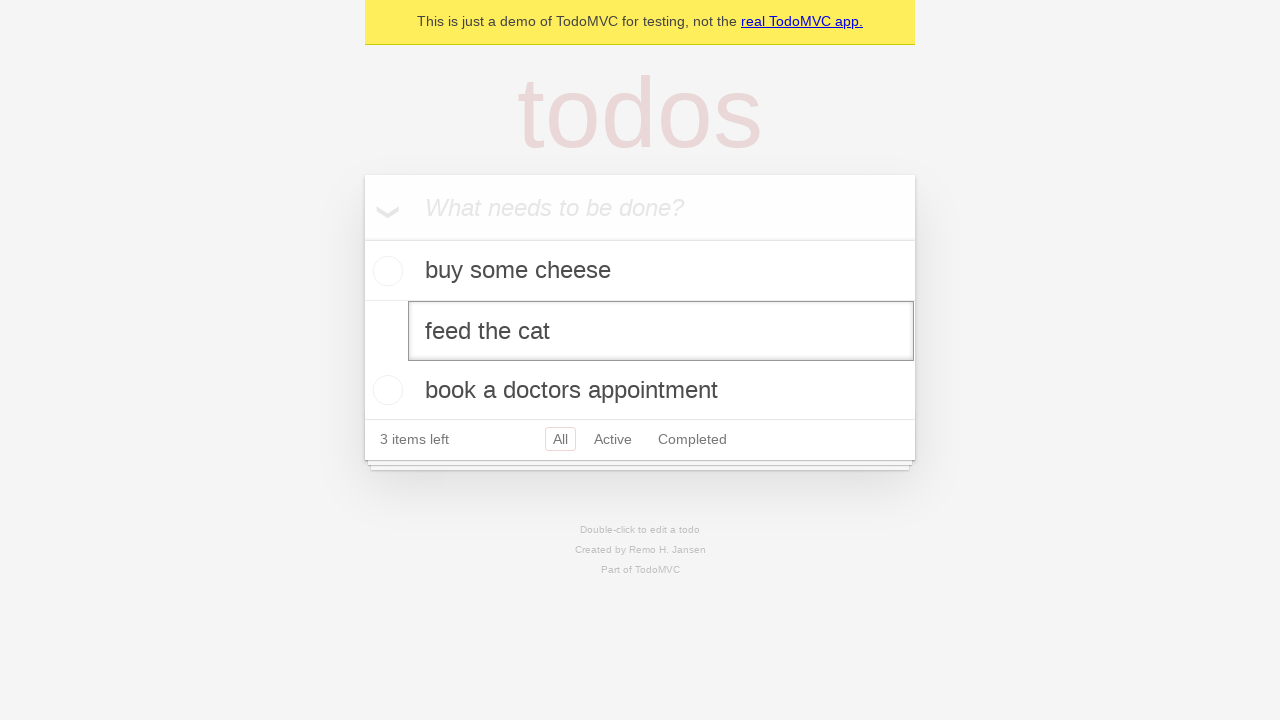

Filled edit textbox with '    buy some sausages    ' (text with leading and trailing spaces) on internal:testid=[data-testid="todo-item"s] >> nth=1 >> internal:role=textbox[nam
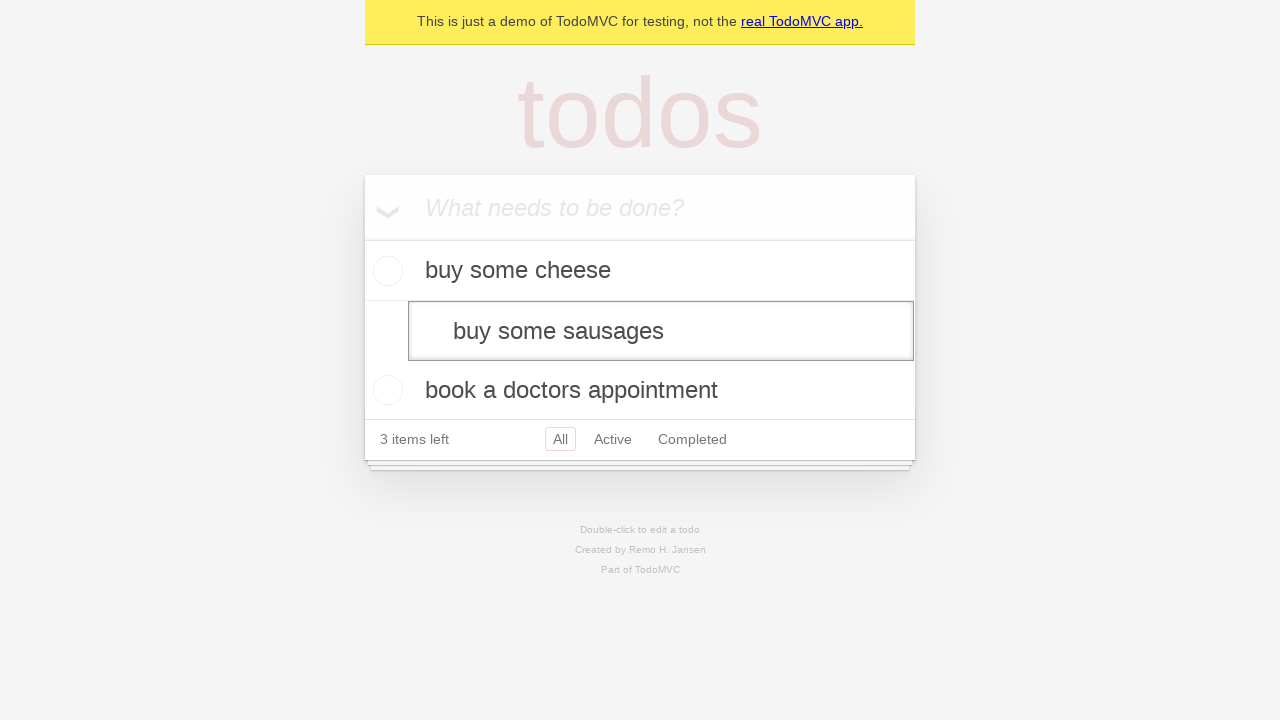

Pressed Enter to confirm edit and verify text is trimmed on internal:testid=[data-testid="todo-item"s] >> nth=1 >> internal:role=textbox[nam
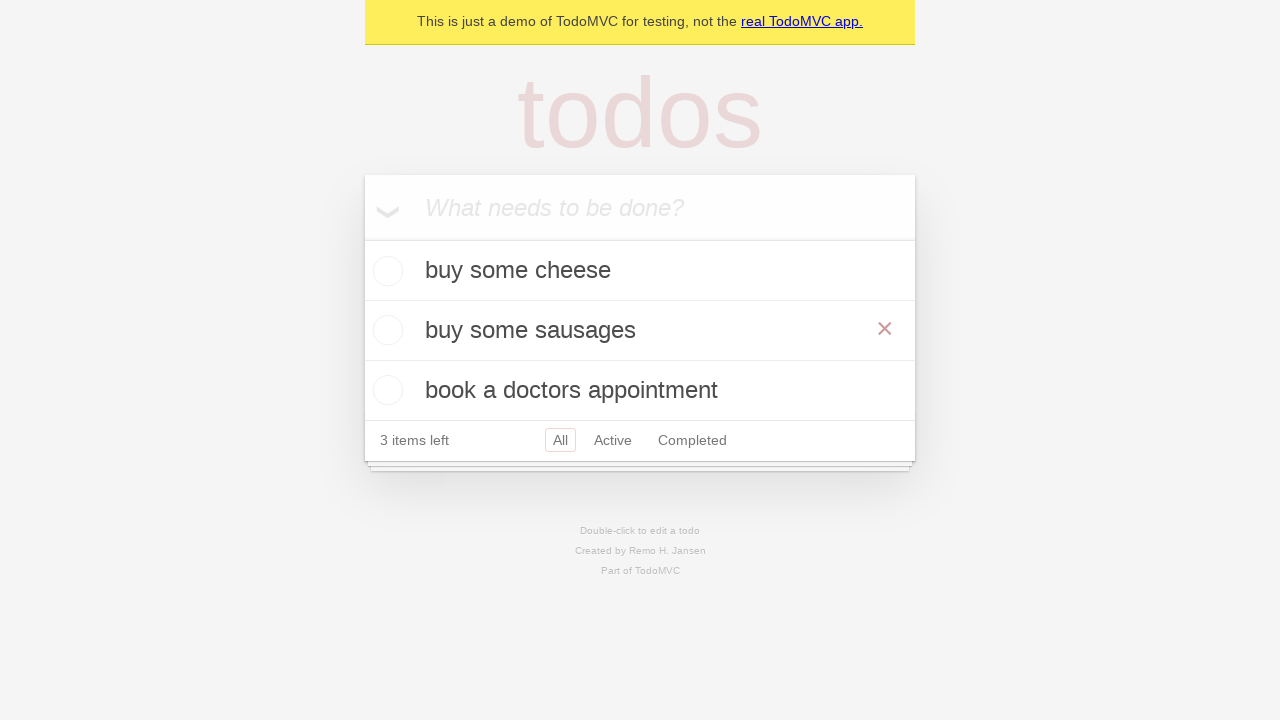

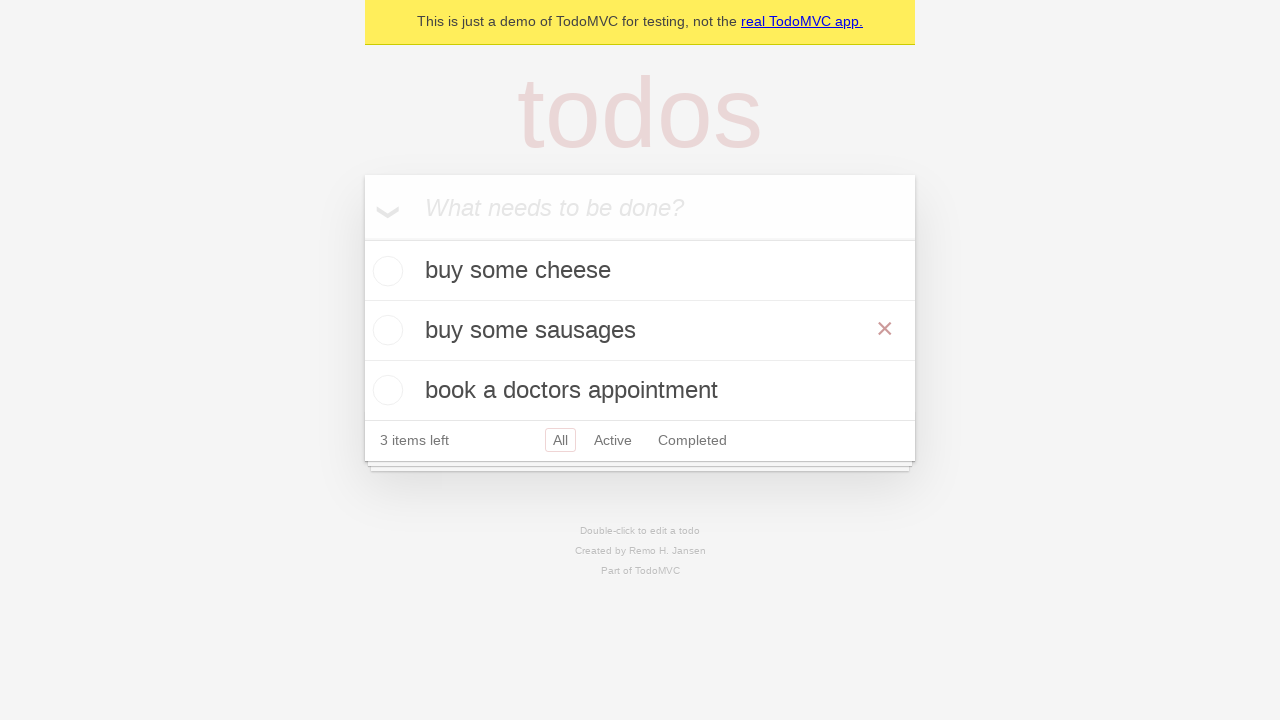